Tests file download functionality by entering text in a textarea and clicking the download button

Starting URL: https://demoapps.qspiders.com/ui/download

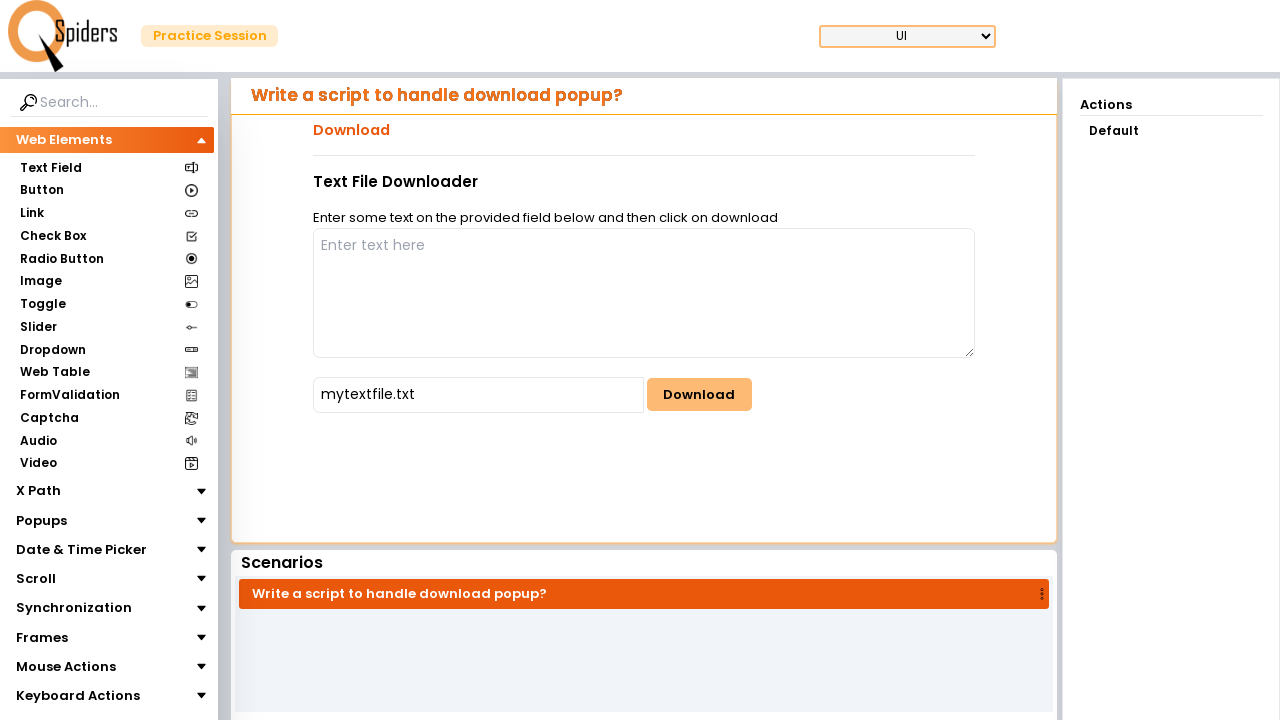

Filled textarea with 'silent and violent' on #writeArea
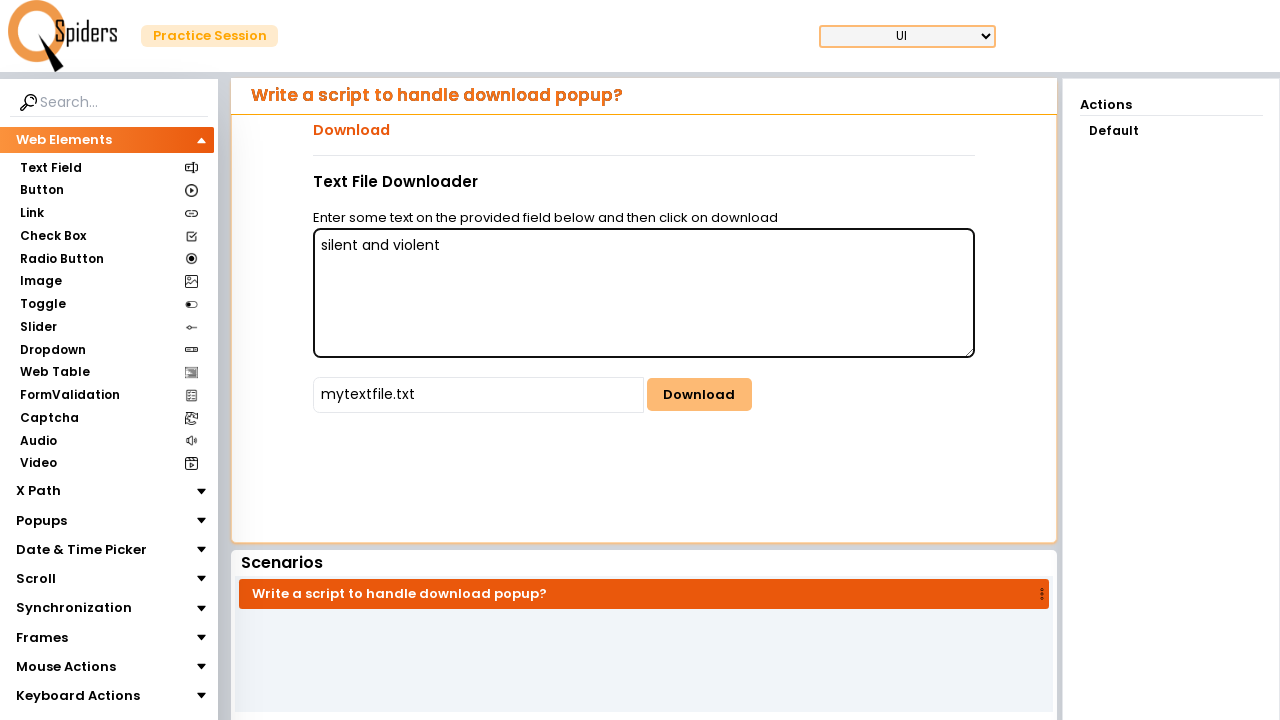

Clicked download button to trigger file download at (699, 395) on #downloadButton
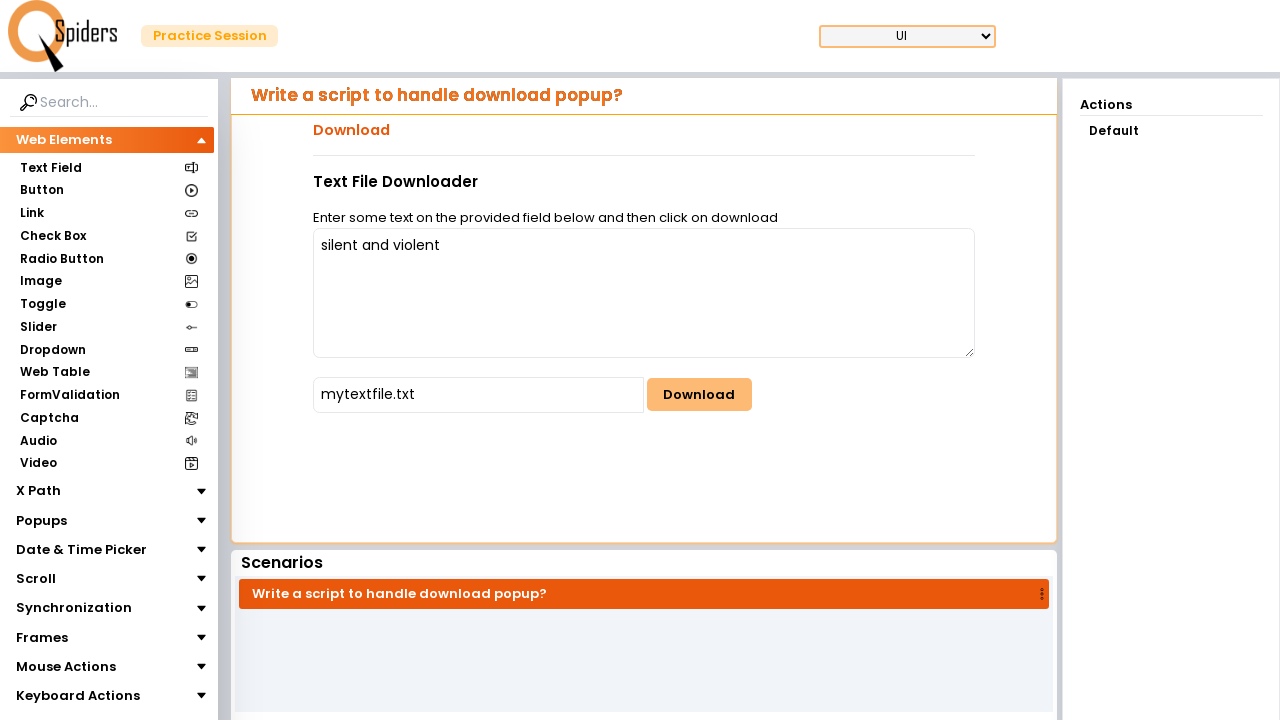

Waited 2 seconds for download to complete
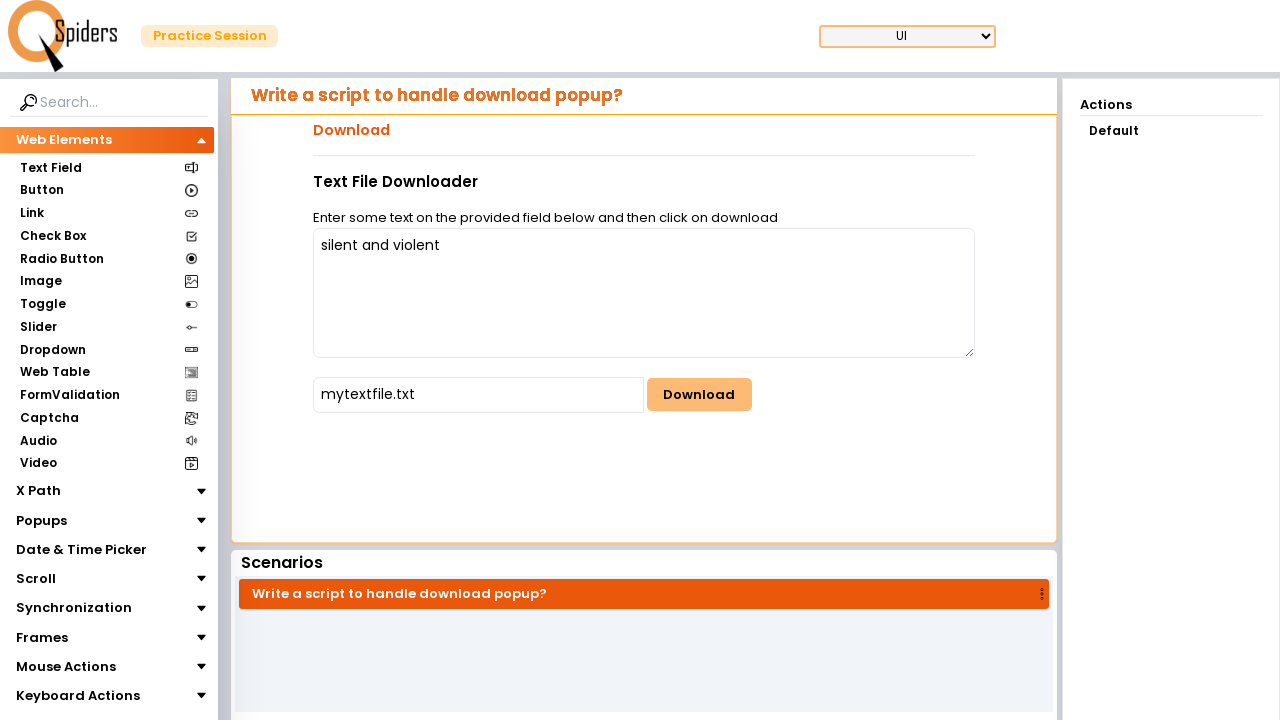

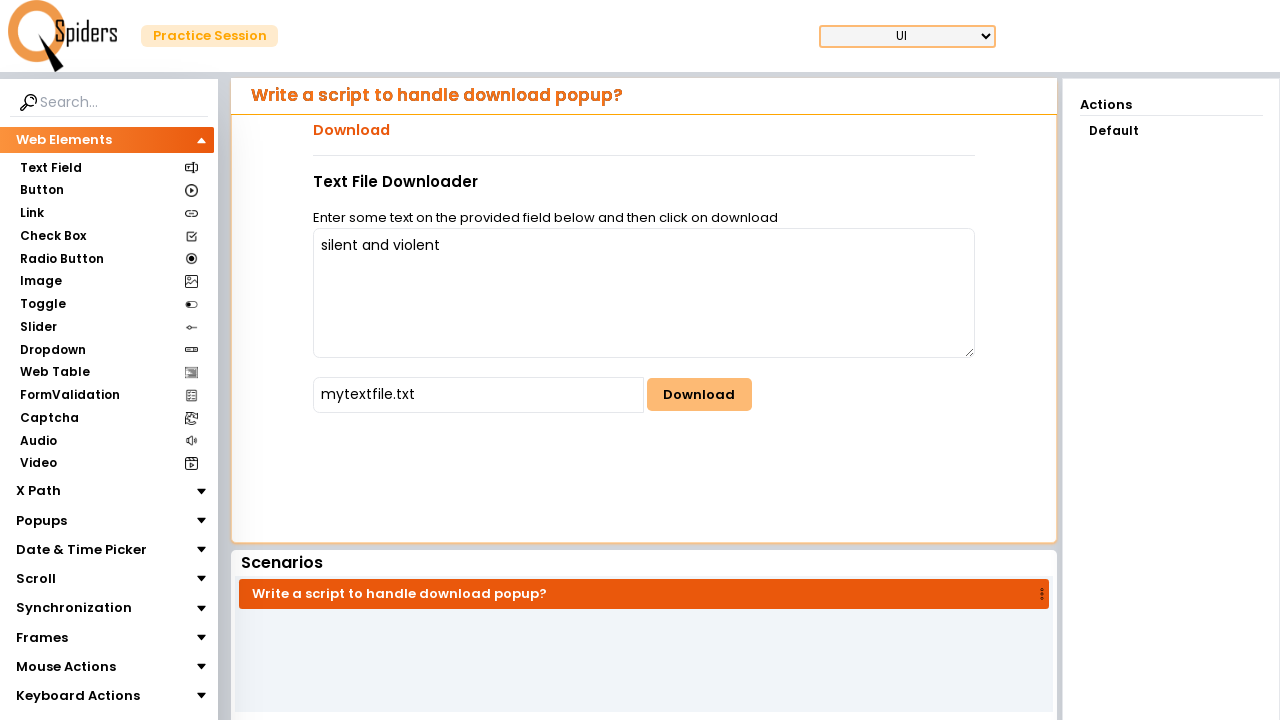